Tests username field minimum character validation by entering a single character

Starting URL: http://training.skillo-bg.com:4300/users/register

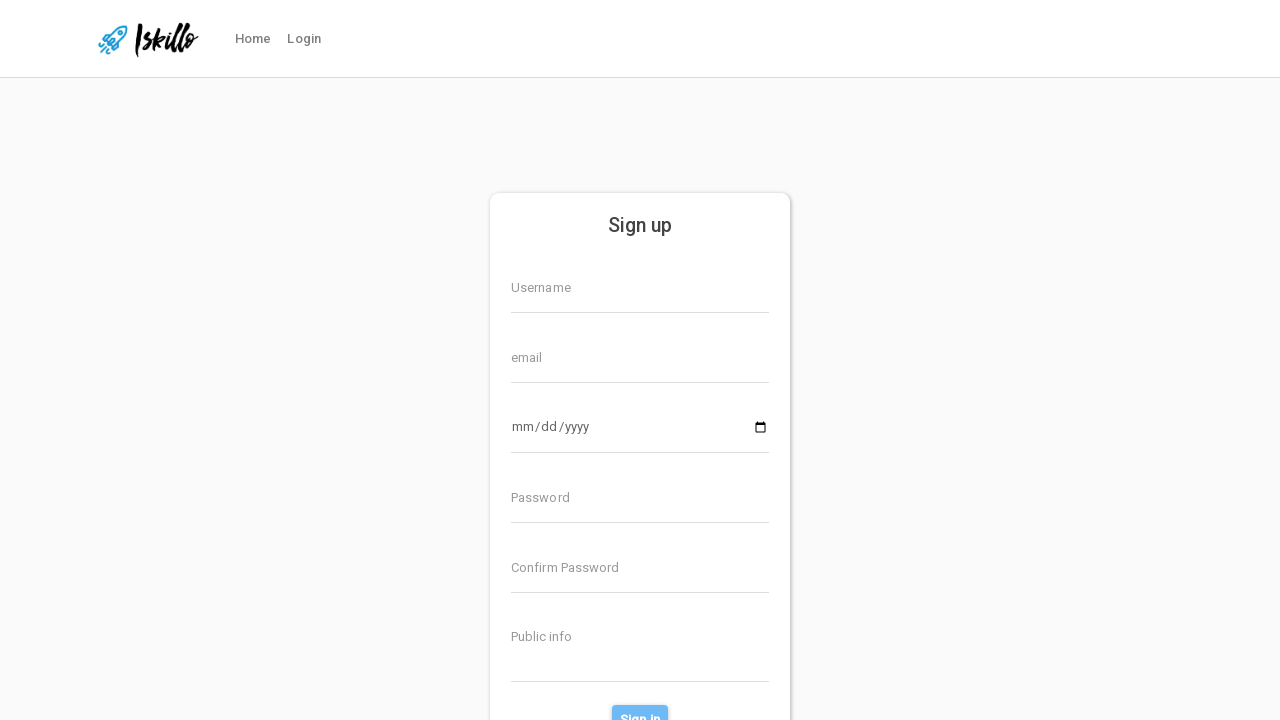

Filled username field with single character 'a' to test minimum character validation on input[formcontrolname='username']
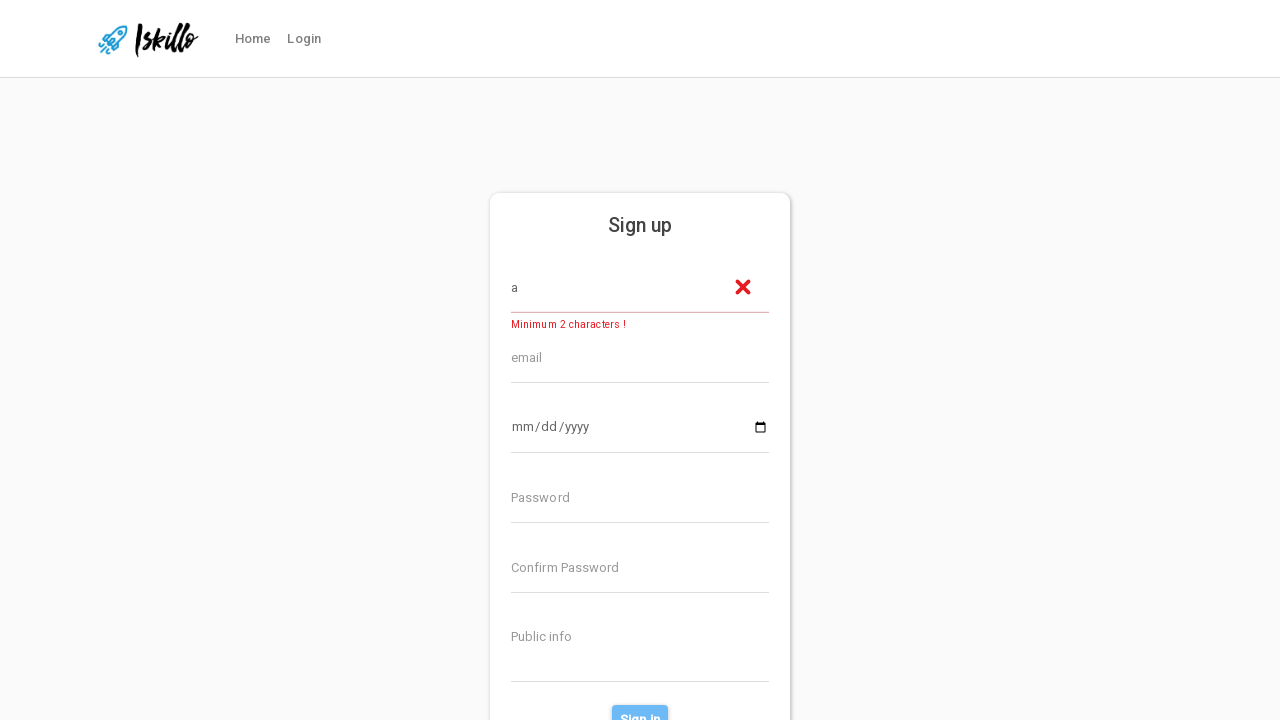

Clicked email field to trigger username field validation at (640, 357) on input[formcontrolname='email']
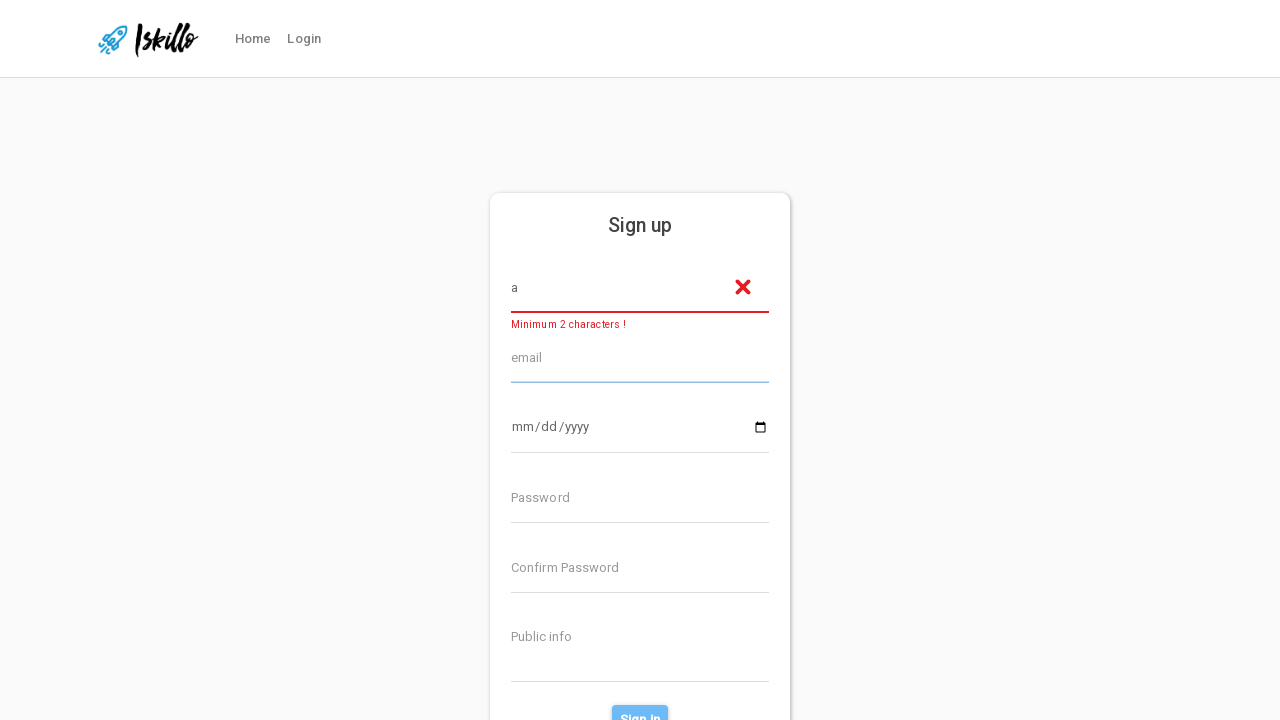

Verified minimum character error message 'Minimum 2 characters !' appeared
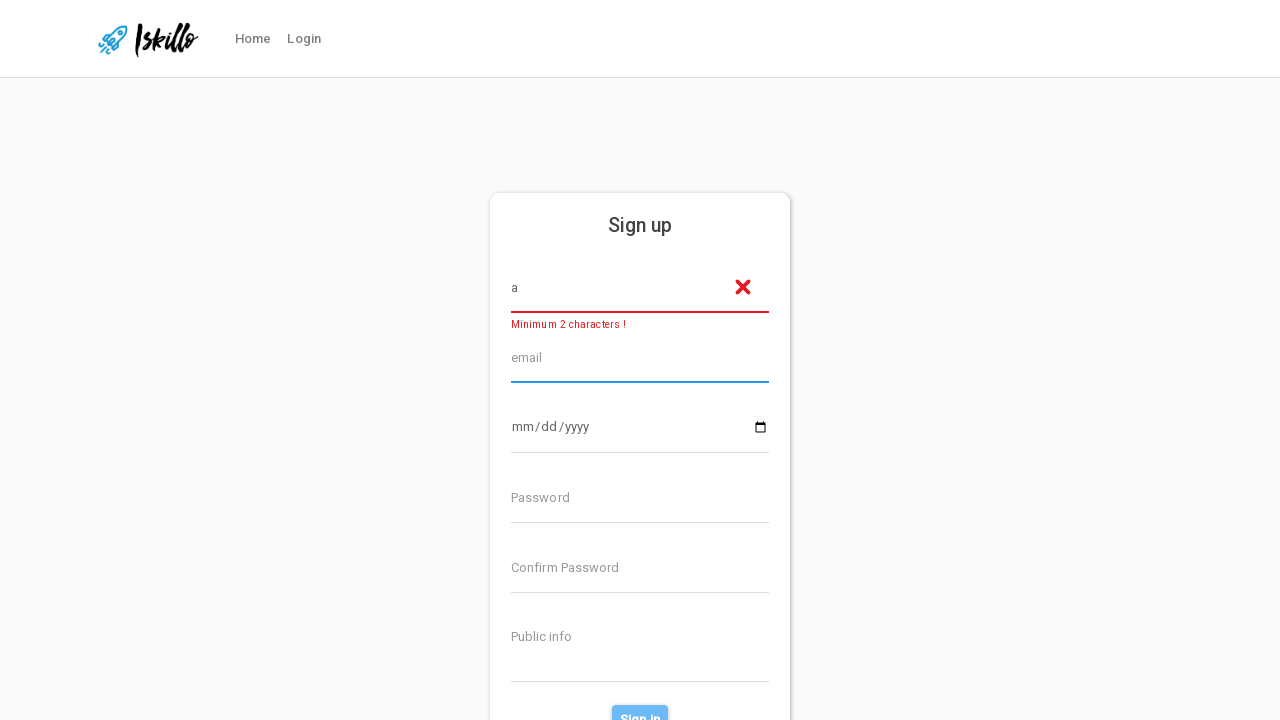

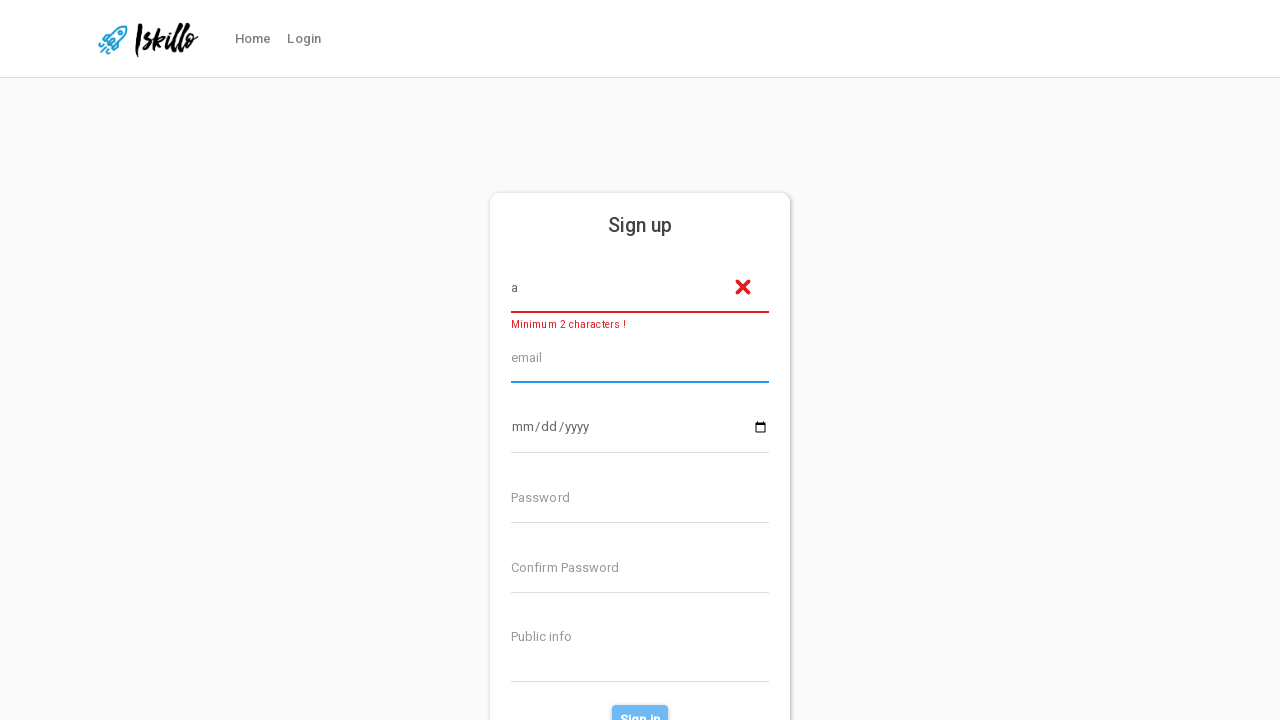